Tests autocomplete functionality by typing "ind" in the autocomplete input field and selecting "India" from the dropdown suggestions

Starting URL: https://rahulshettyacademy.com/AutomationPractice/

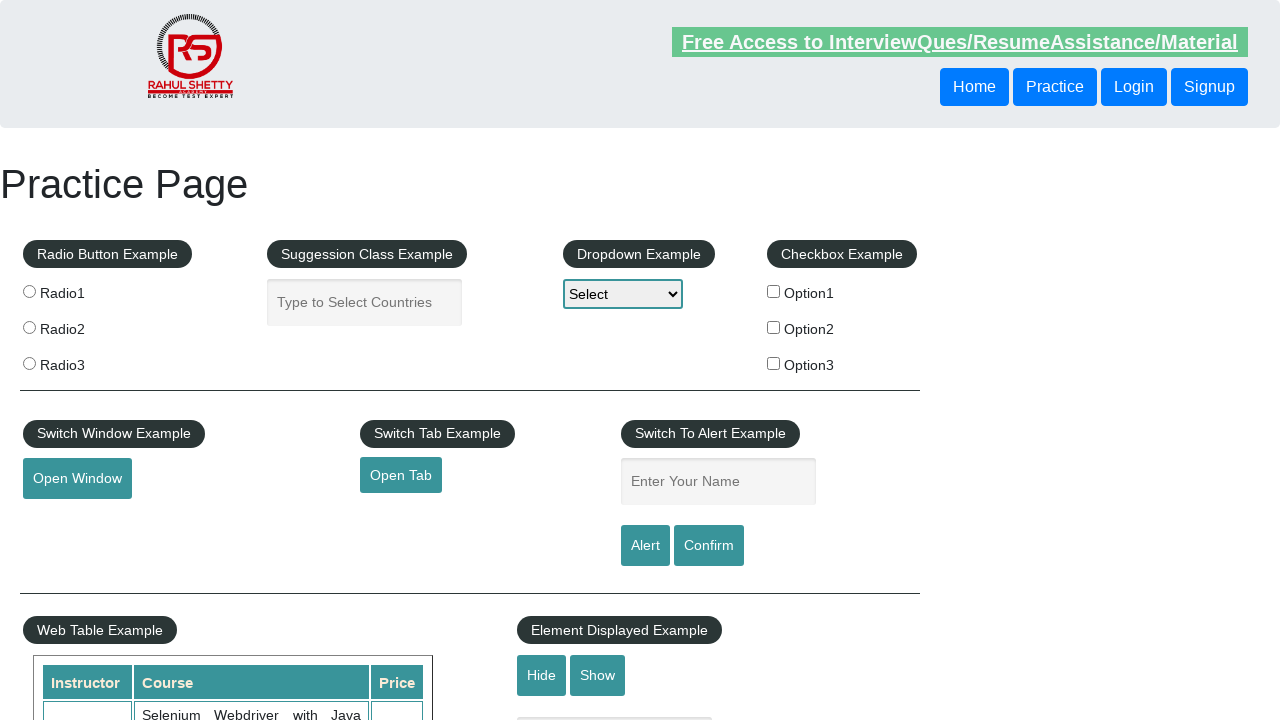

Typed 'ind' in the autocomplete input field on input#autocomplete
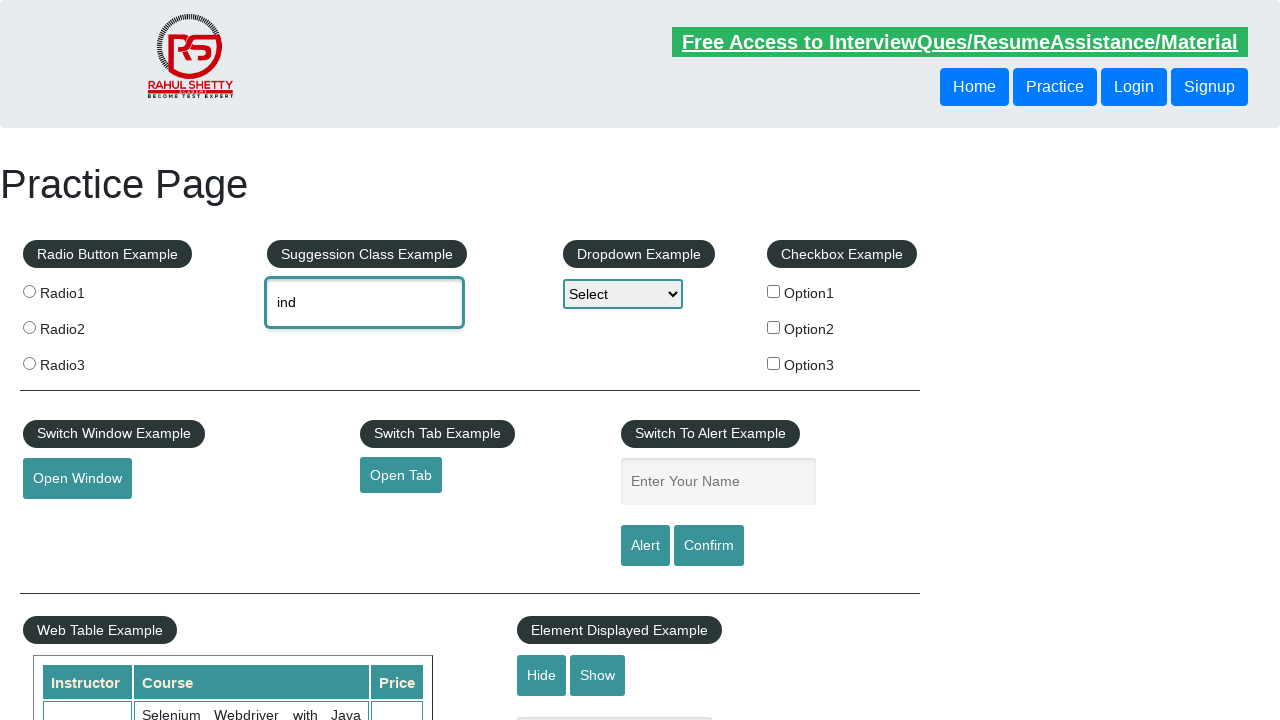

Autocomplete suggestions dropdown appeared
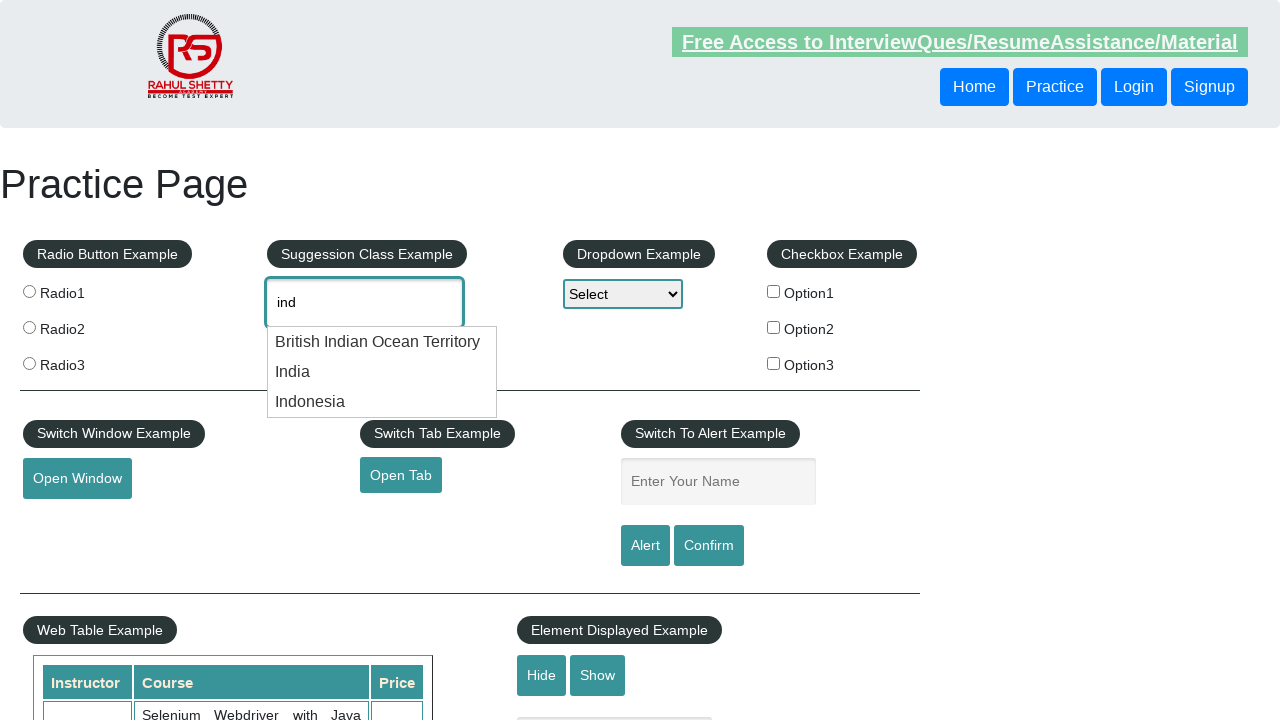

Selected 'India' from autocomplete dropdown suggestions at (382, 342) on ul#ui-id-1 li:has-text('India')
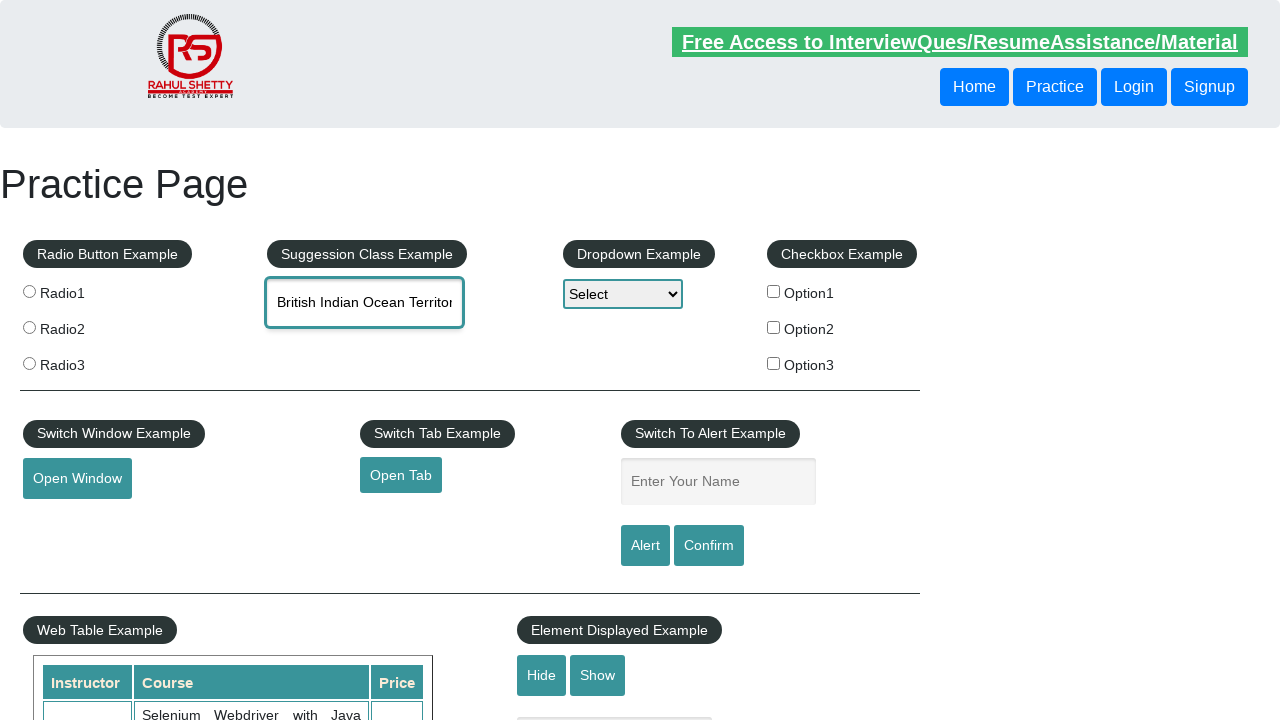

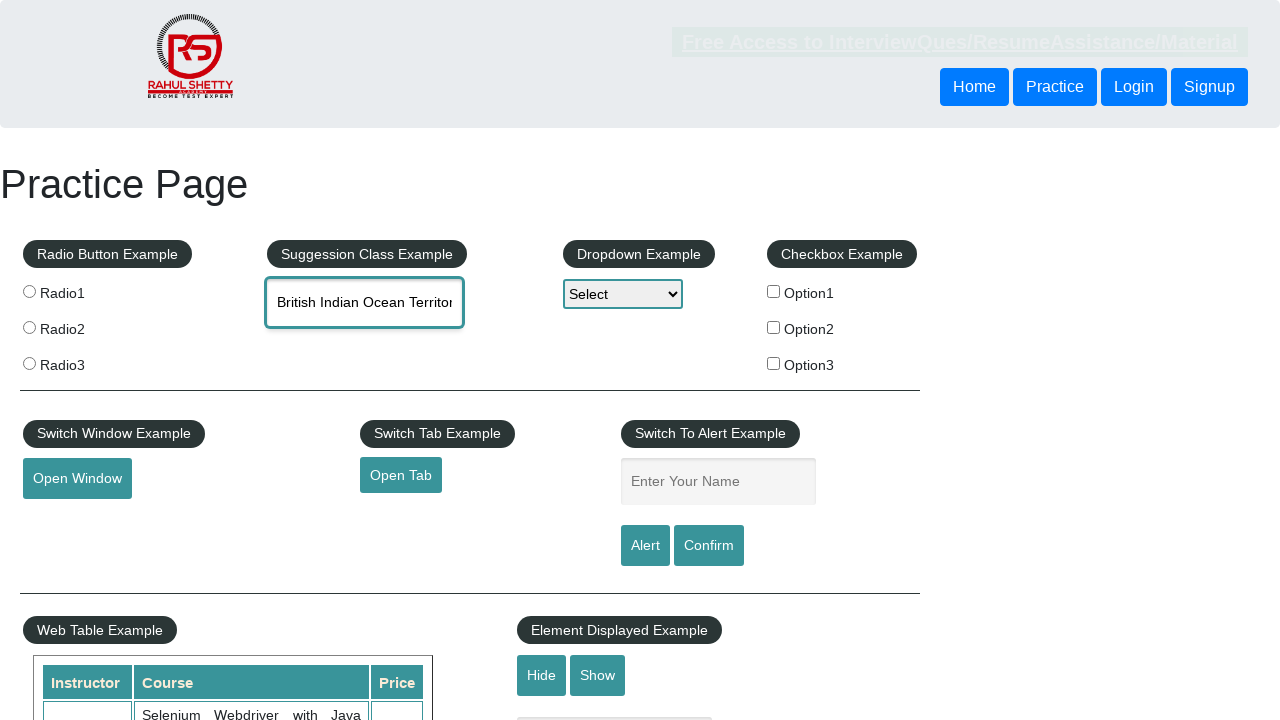